Navigates to JPL Space site and clicks the full image button to display the featured Mars image

Starting URL: https://data-class-jpl-space.s3.amazonaws.com/JPL_Space/index.html

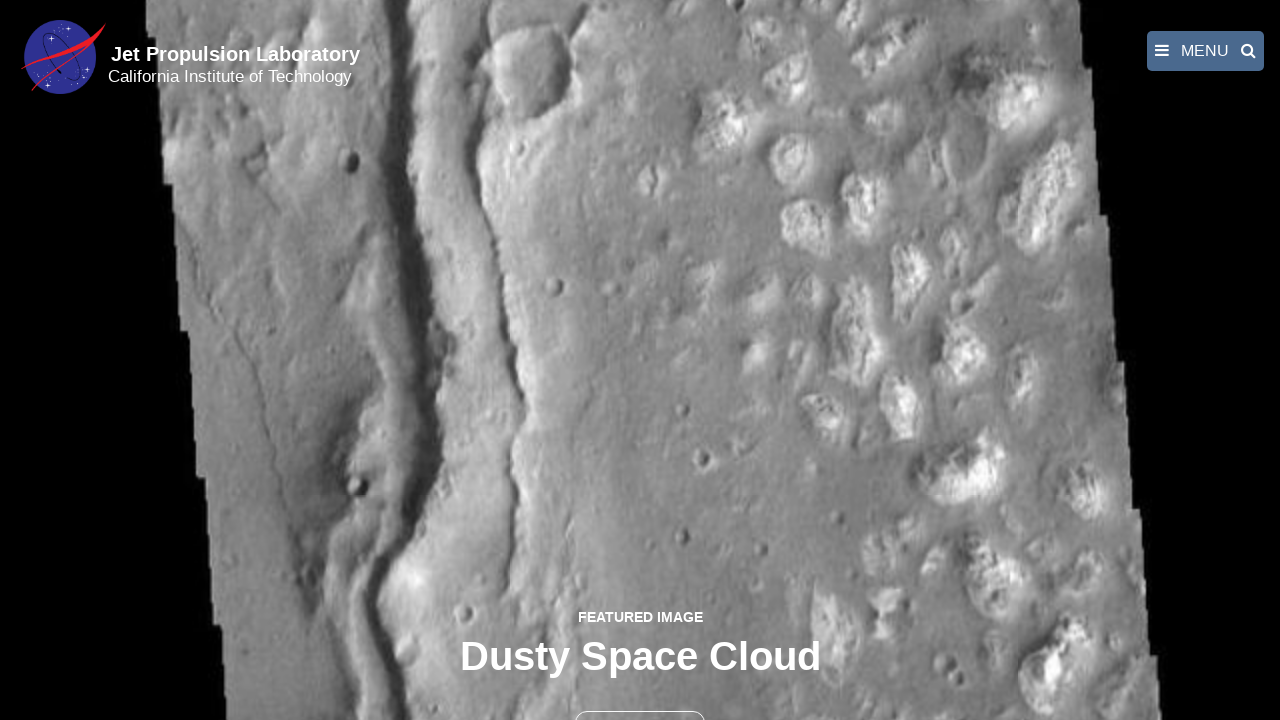

Navigated to JPL Space site
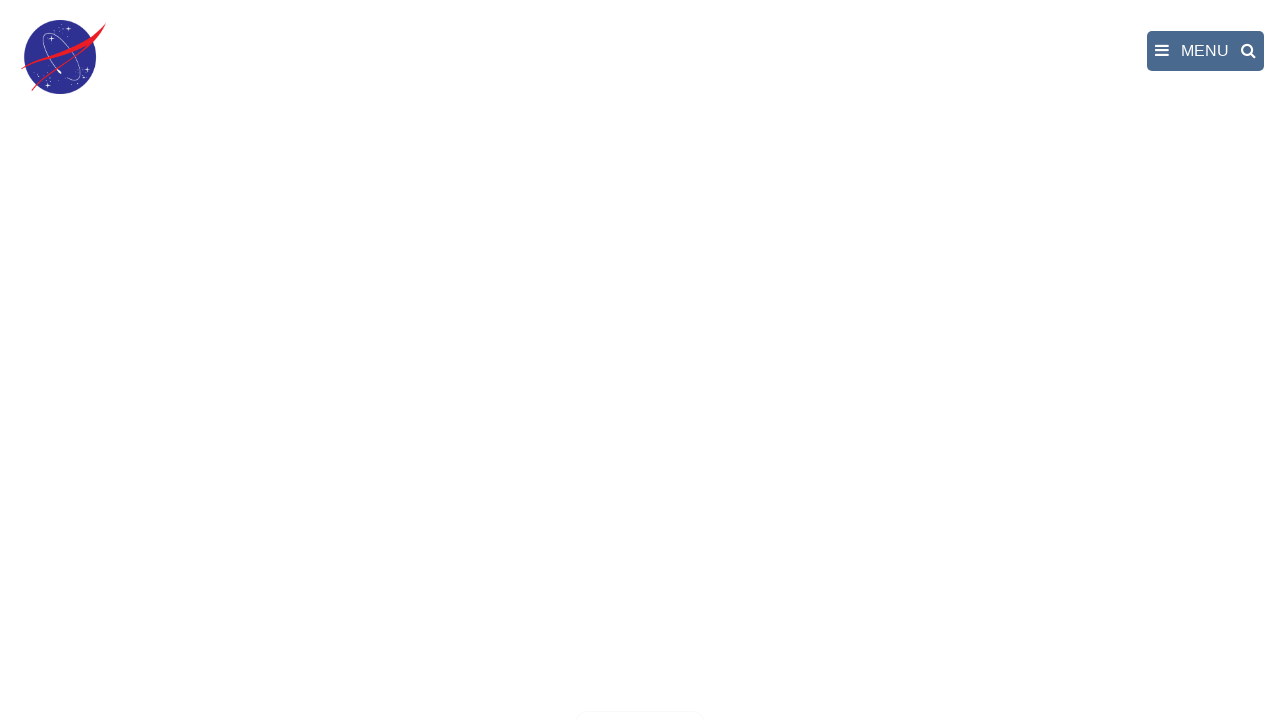

Clicked the full image button to display featured Mars image at (640, 699) on button >> nth=1
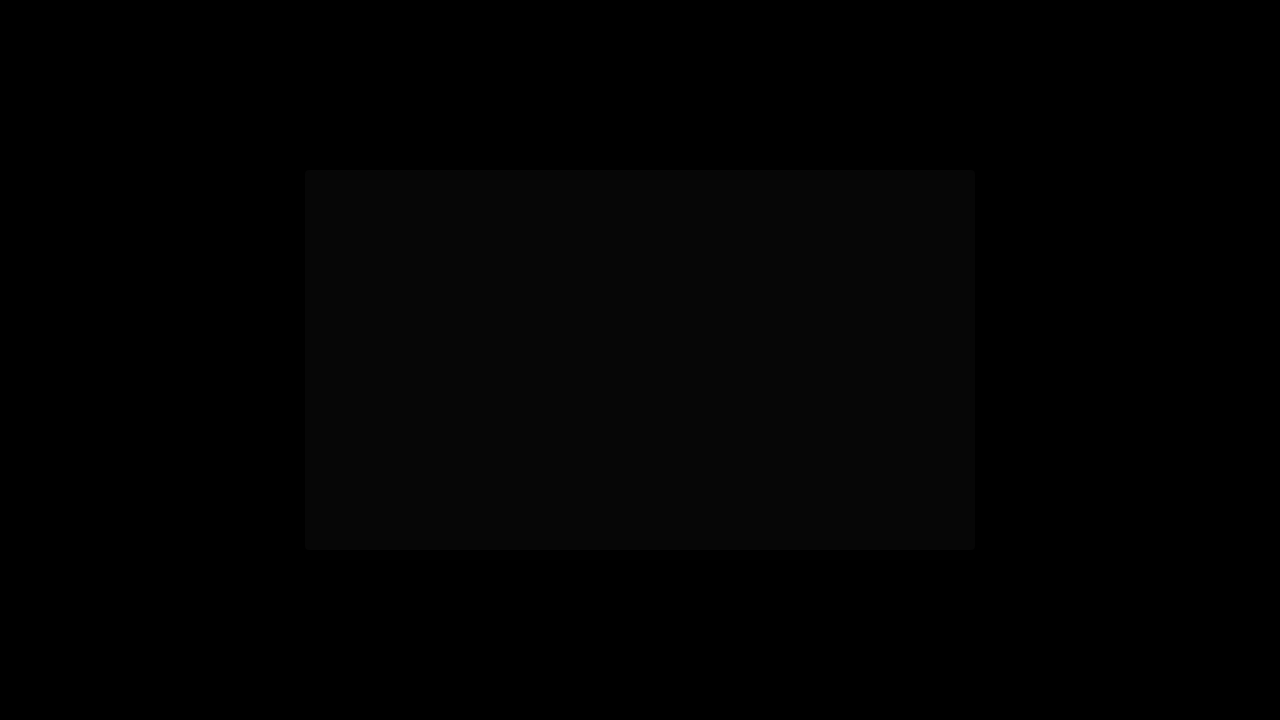

Featured Mars image fully loaded
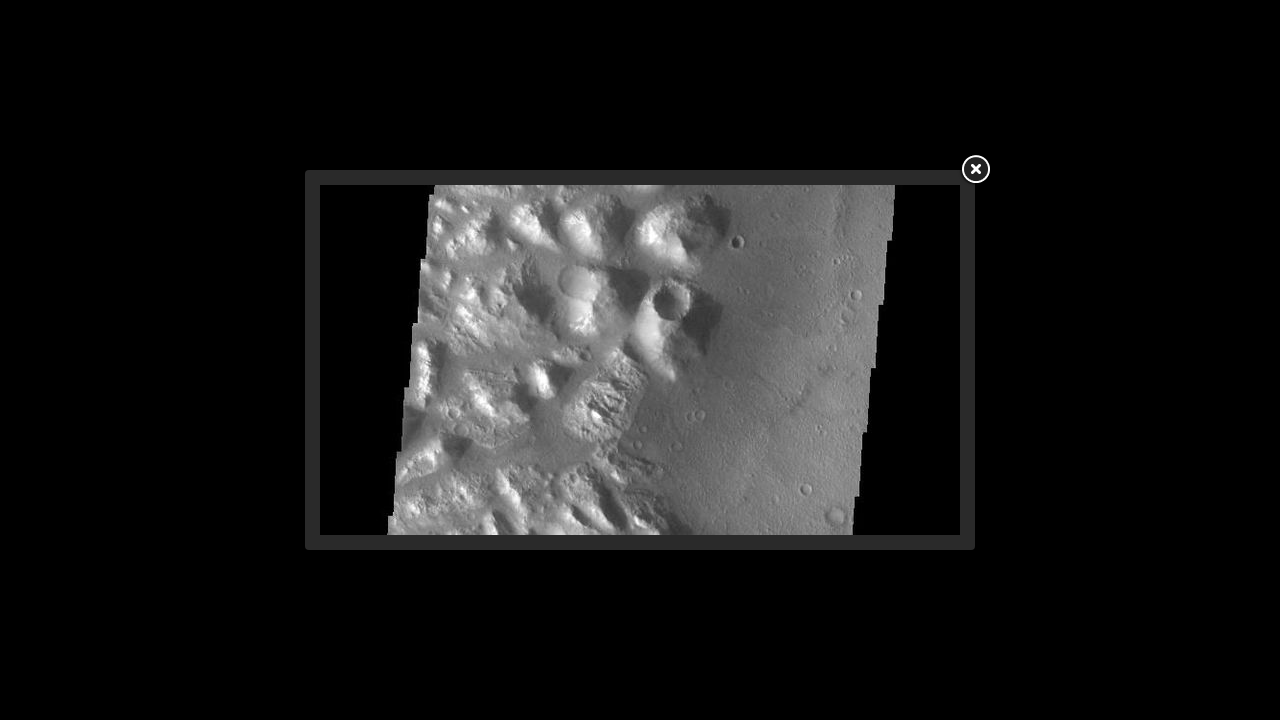

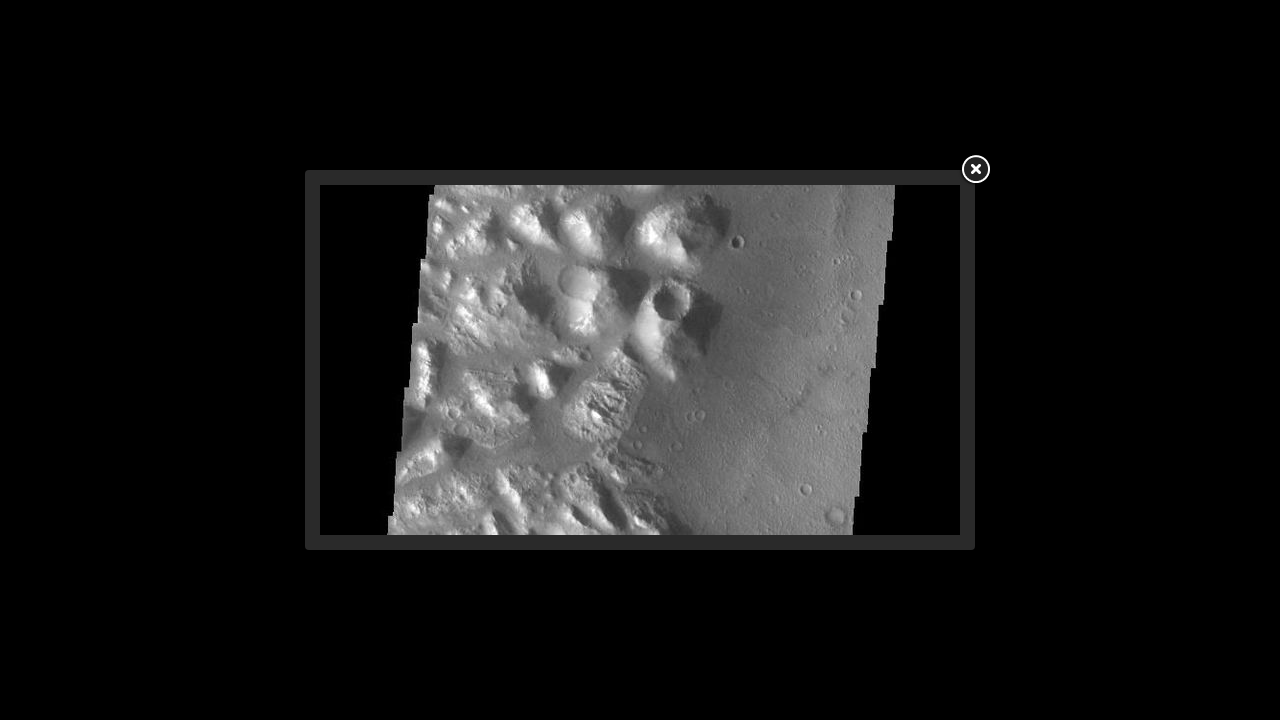